Tests a simple form interaction by navigating to a form page and clicking the submit button

Starting URL: http://suninjuly.github.io/simple_form_find_task.html

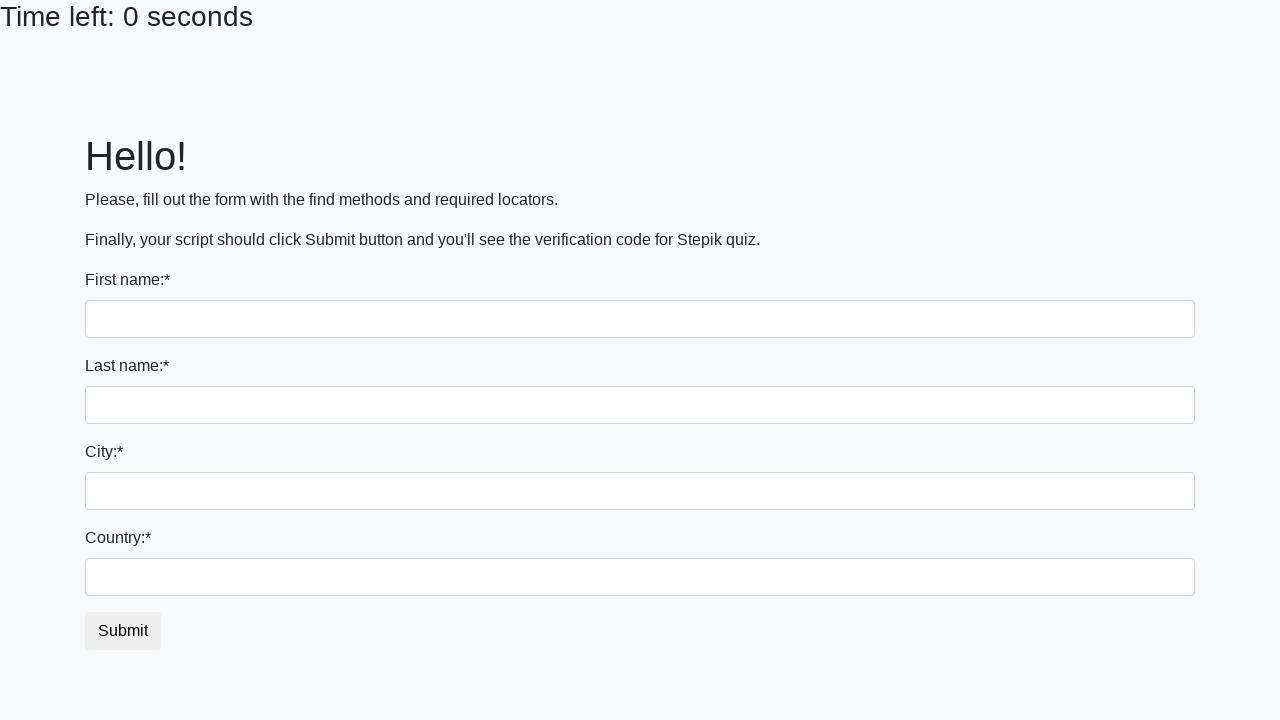

Clicked the submit button on the simple form at (123, 631) on #submit_button
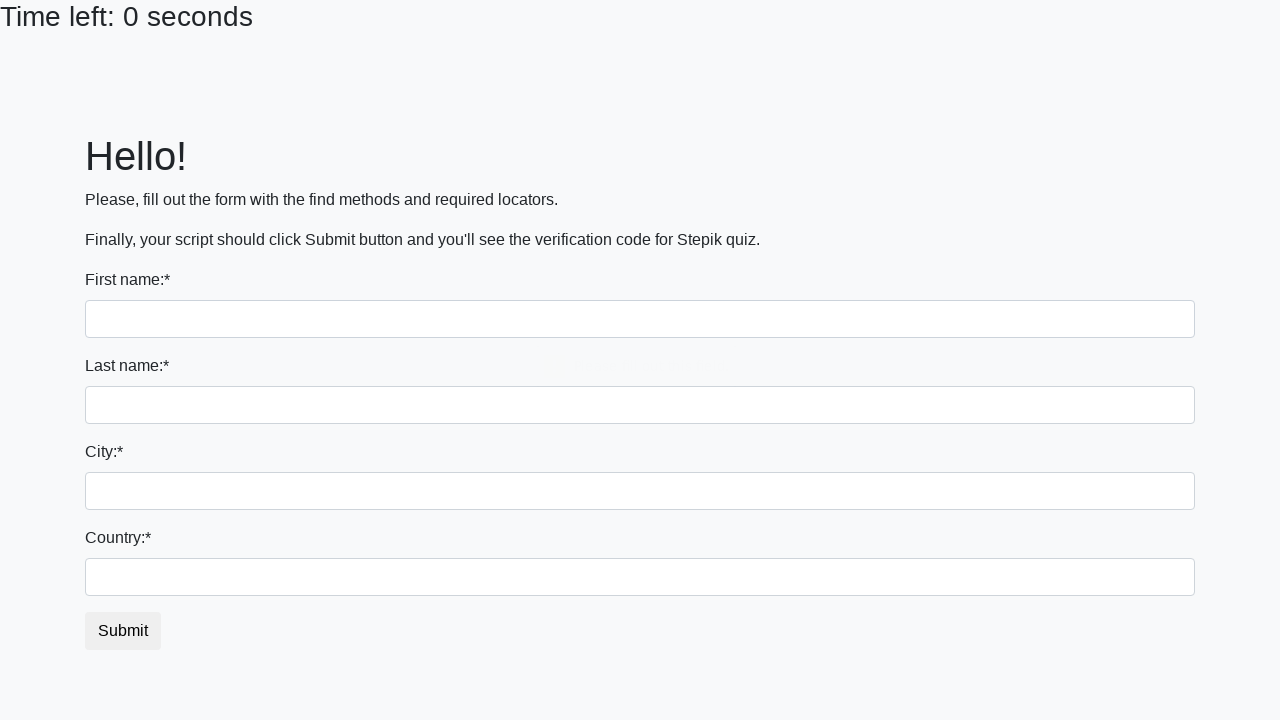

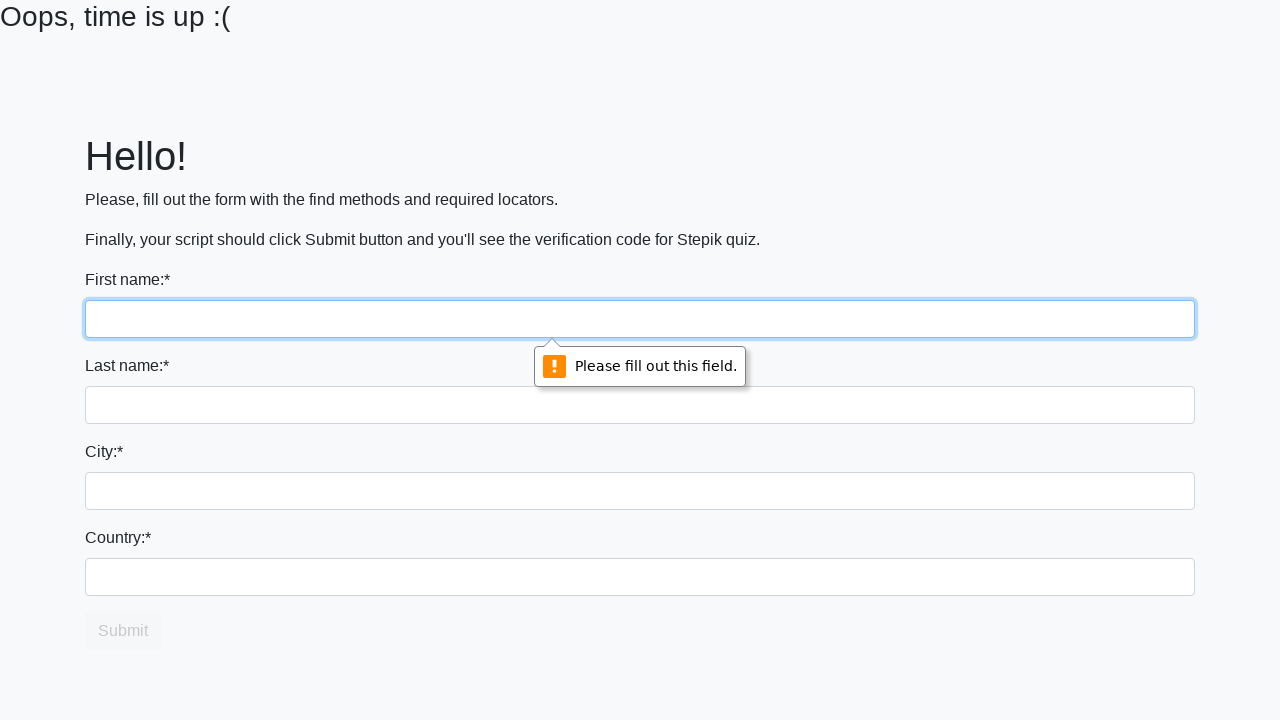